Navigates to the remsfal.de website and verifies it loads successfully

Starting URL: https://remsfal.de/

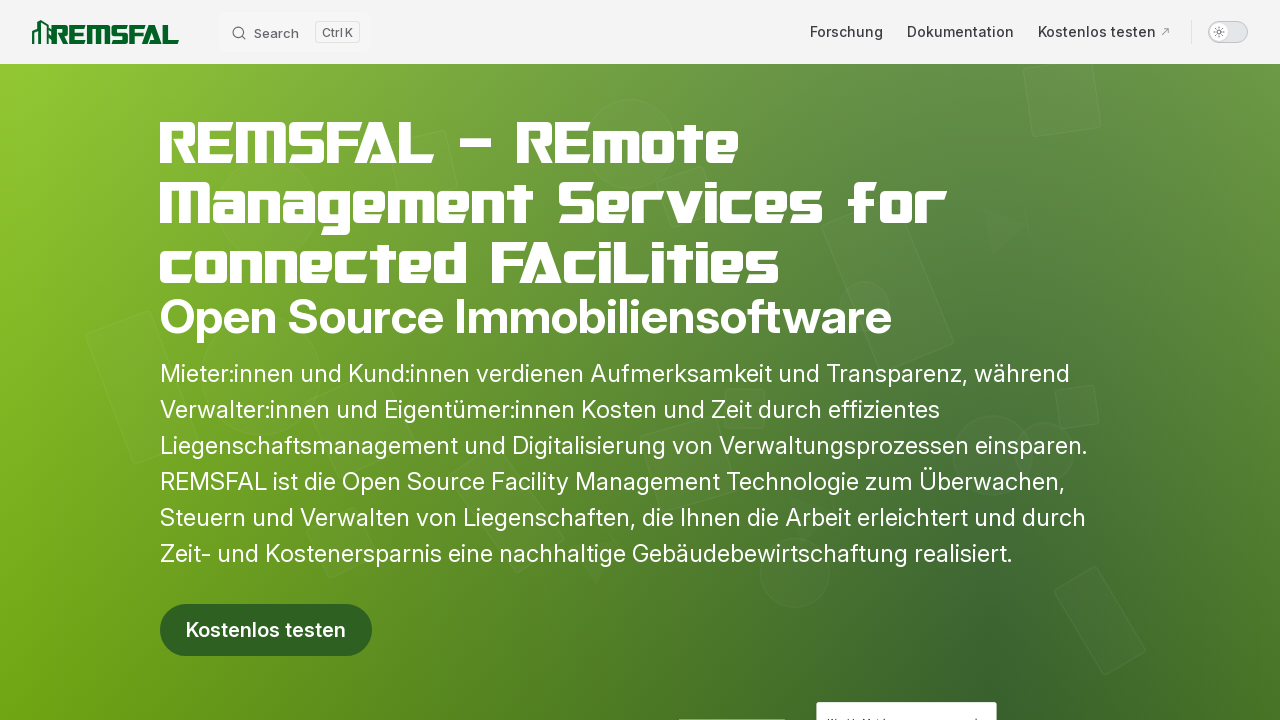

Waited for page DOM content to load
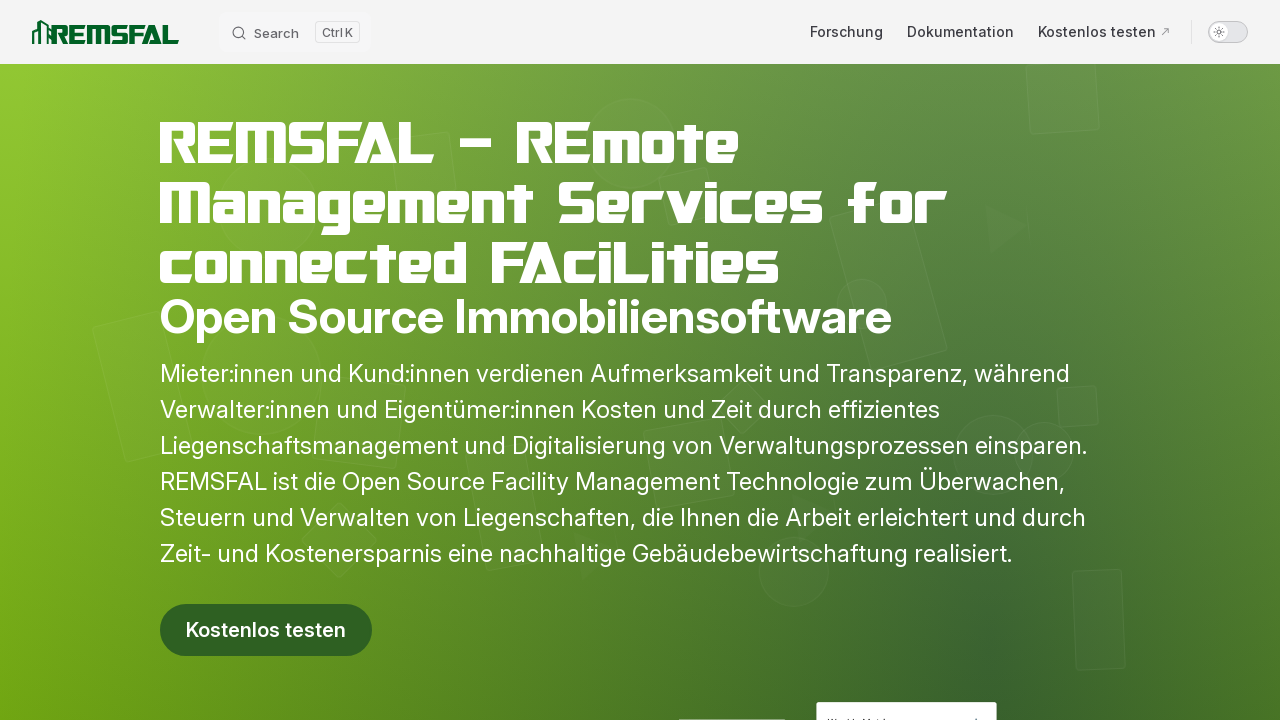

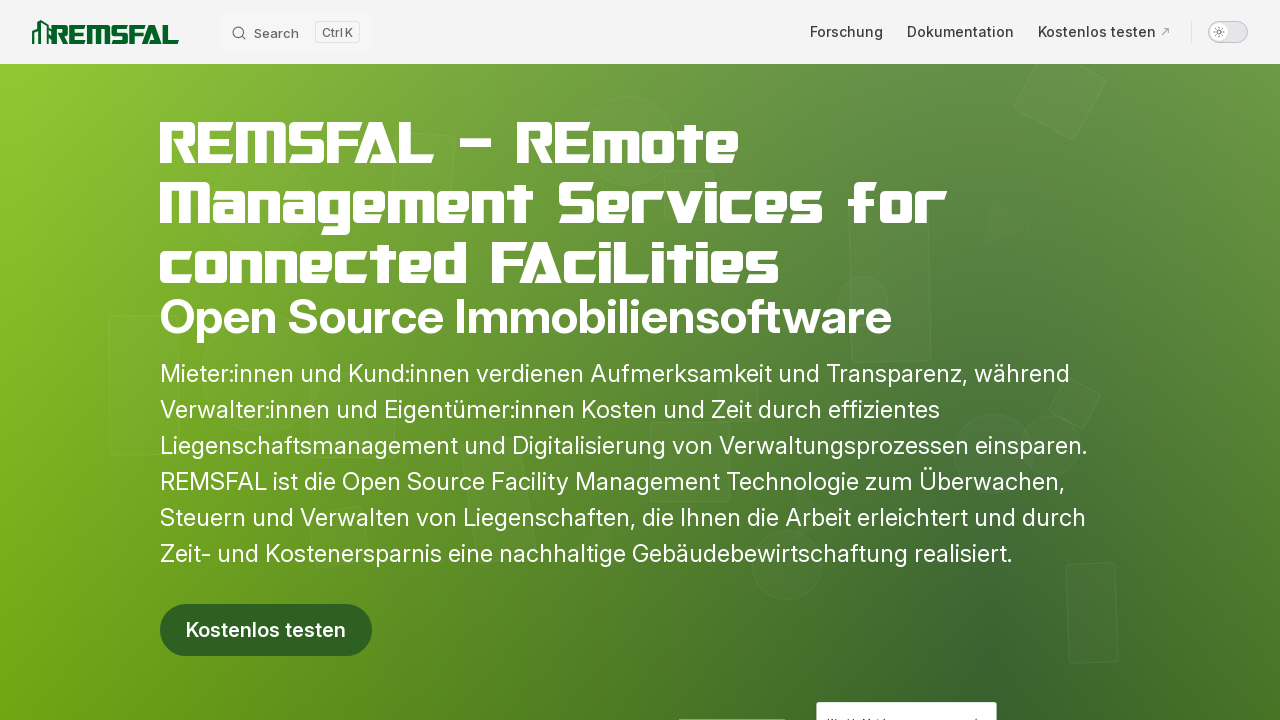